Verifies the home page title is correctly displayed

Starting URL: https://automationexercise.com/

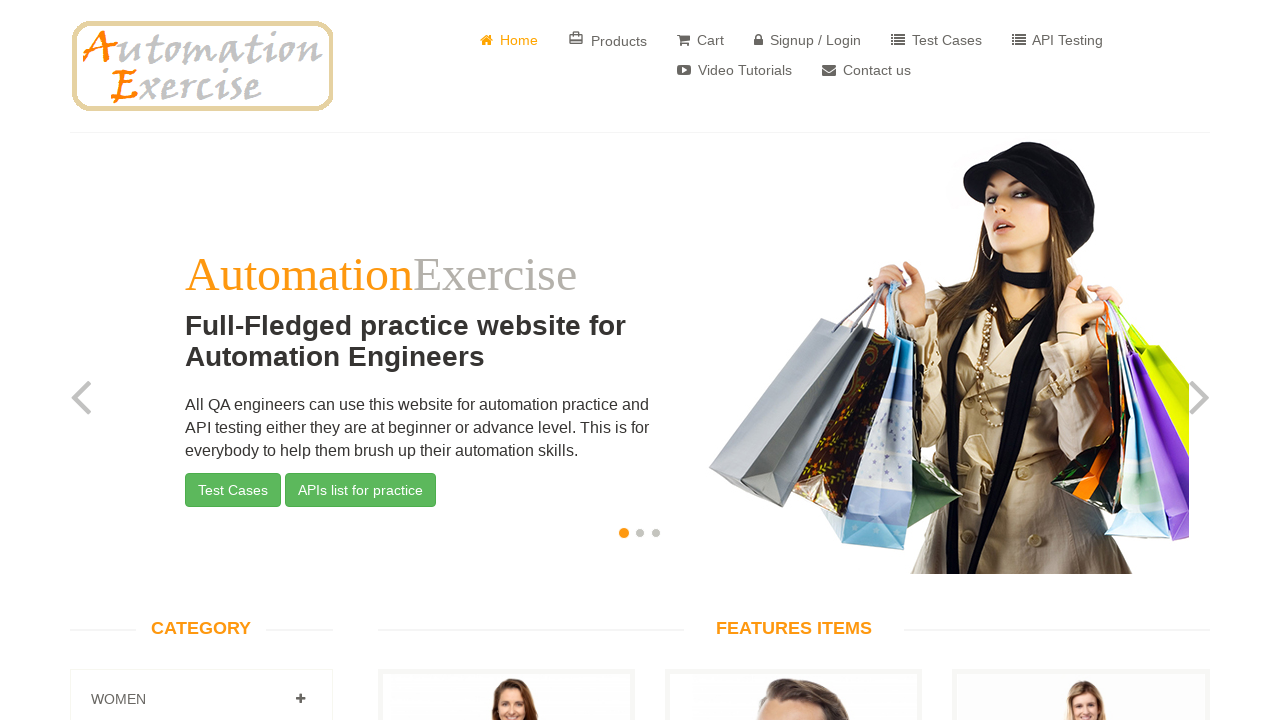

Verified home page title is 'Automation Exercise'
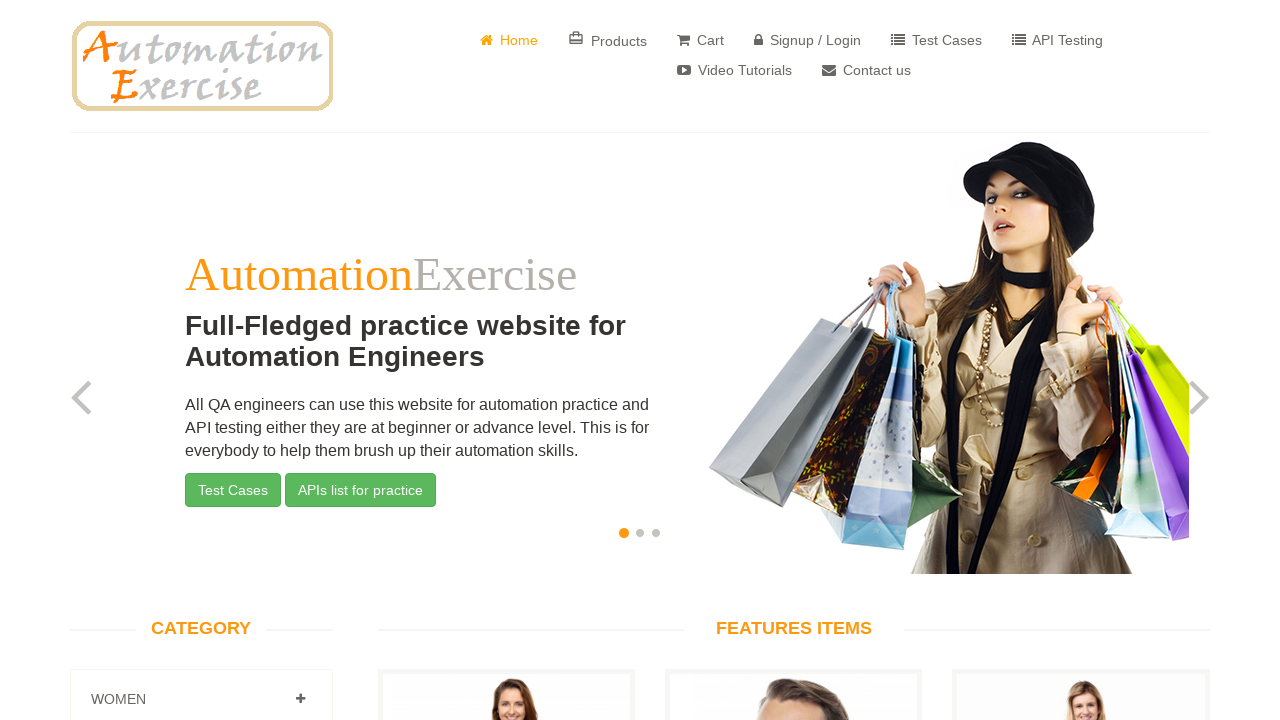

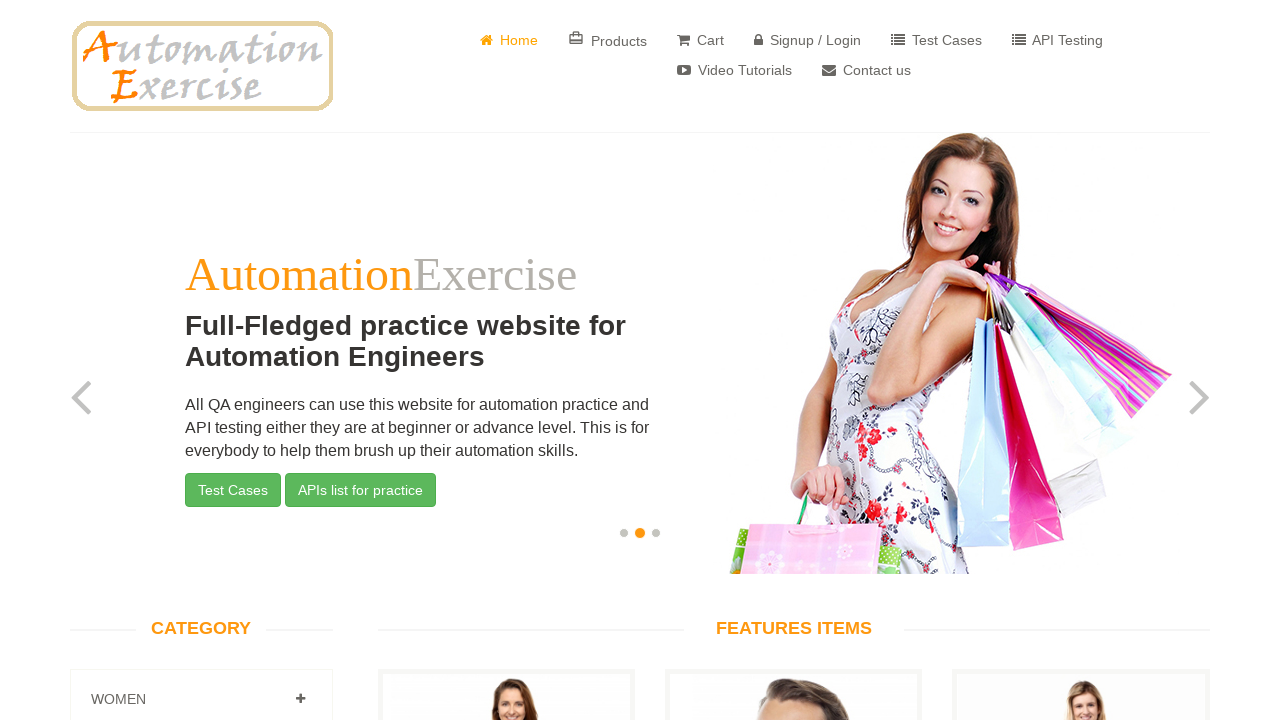